Tests mobile responsive navigation by emulating a mobile viewport, clicking the hamburger menu toggle, and navigating to the Library section.

Starting URL: https://rahulshettyacademy.com/angularAppdemo/

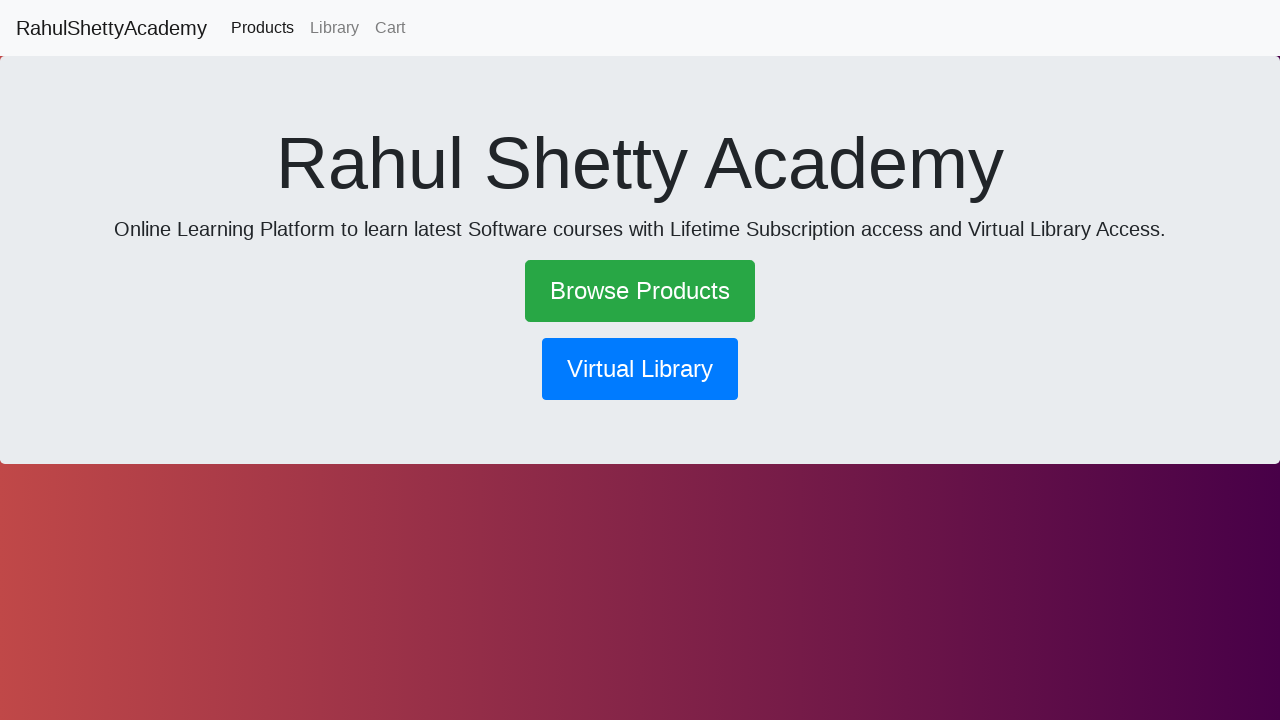

Set viewport to mobile dimensions (600x1000)
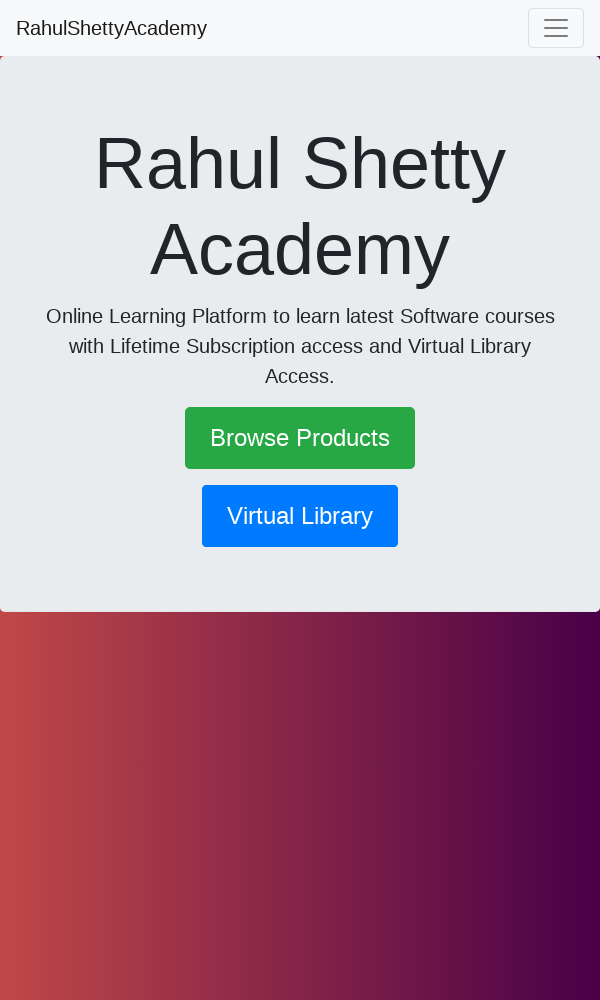

Waited for page to adjust to new mobile viewport
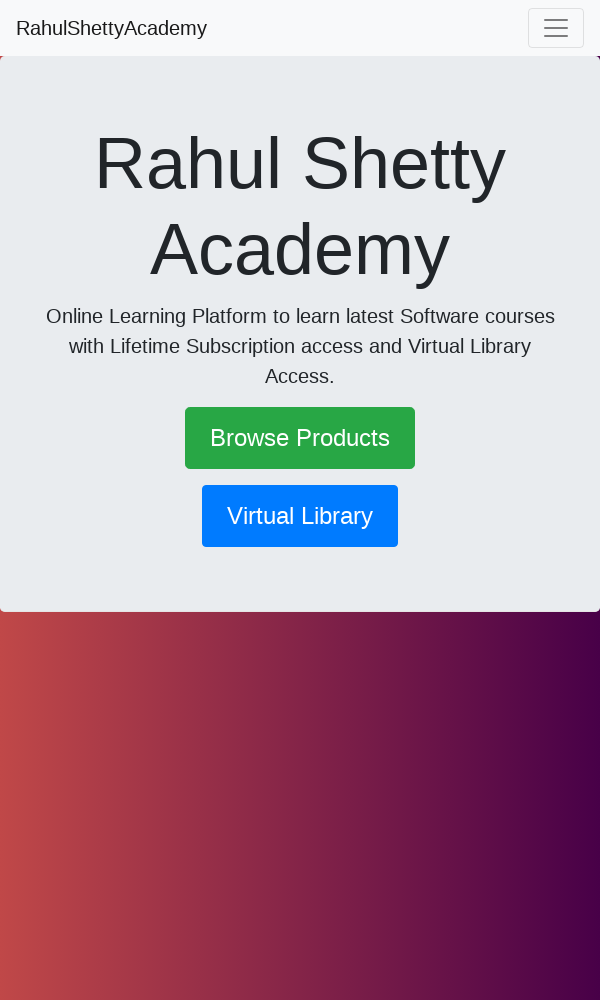

Clicked hamburger menu toggle button at (556, 28) on .navbar-toggler
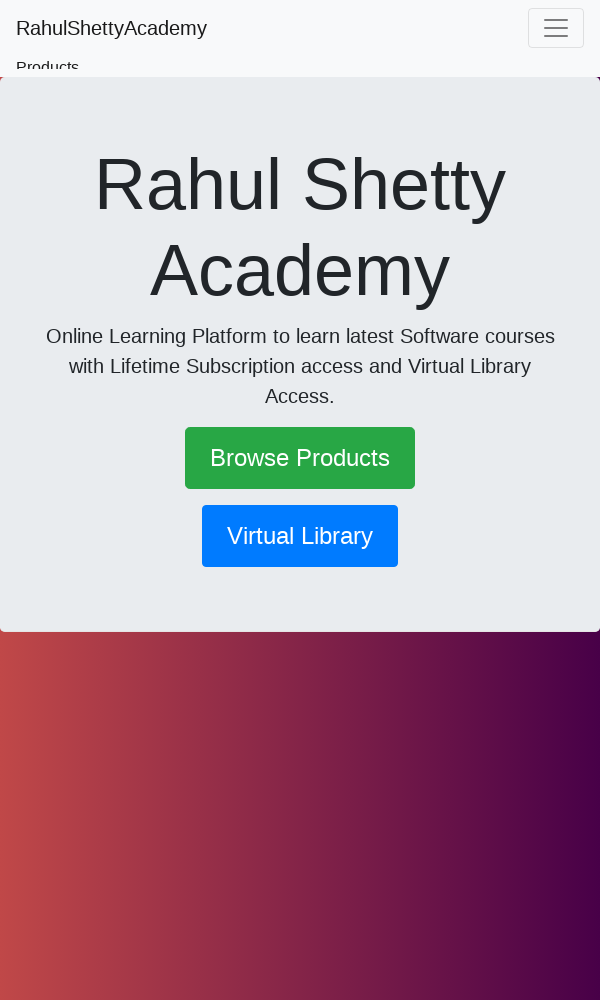

Waited for menu animation to complete
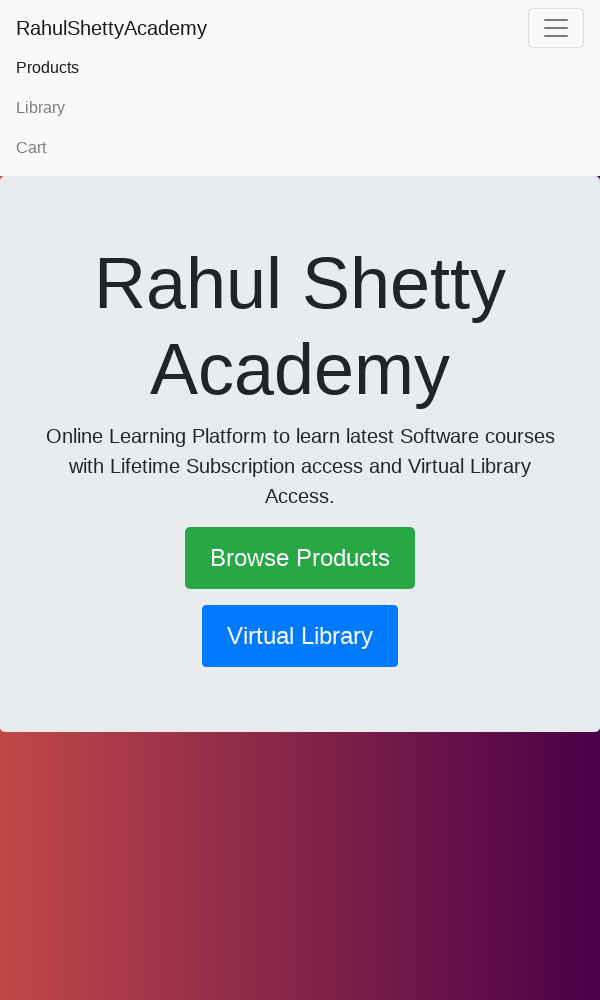

Clicked on Library link in mobile menu at (300, 108) on text=Library
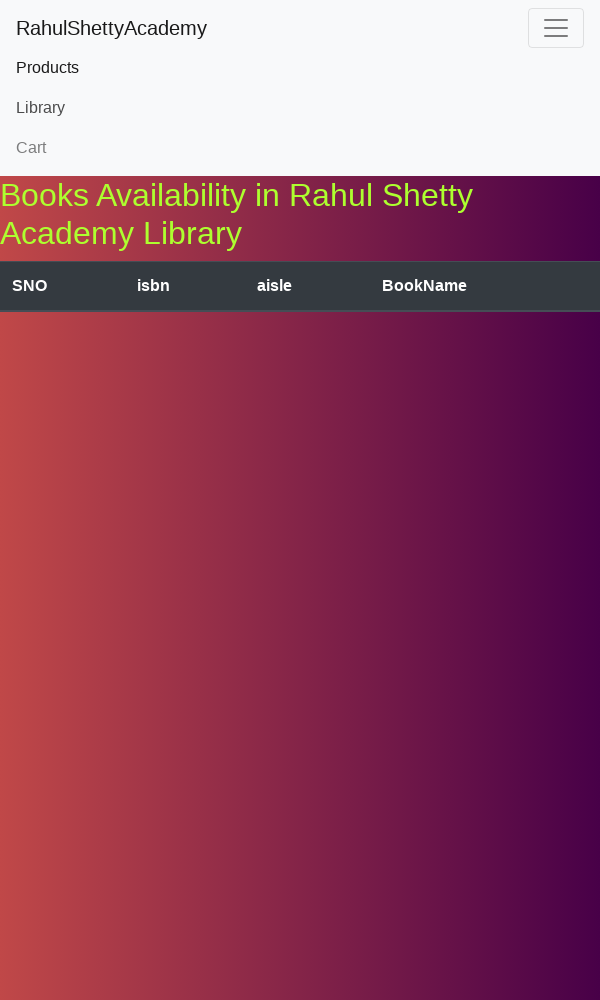

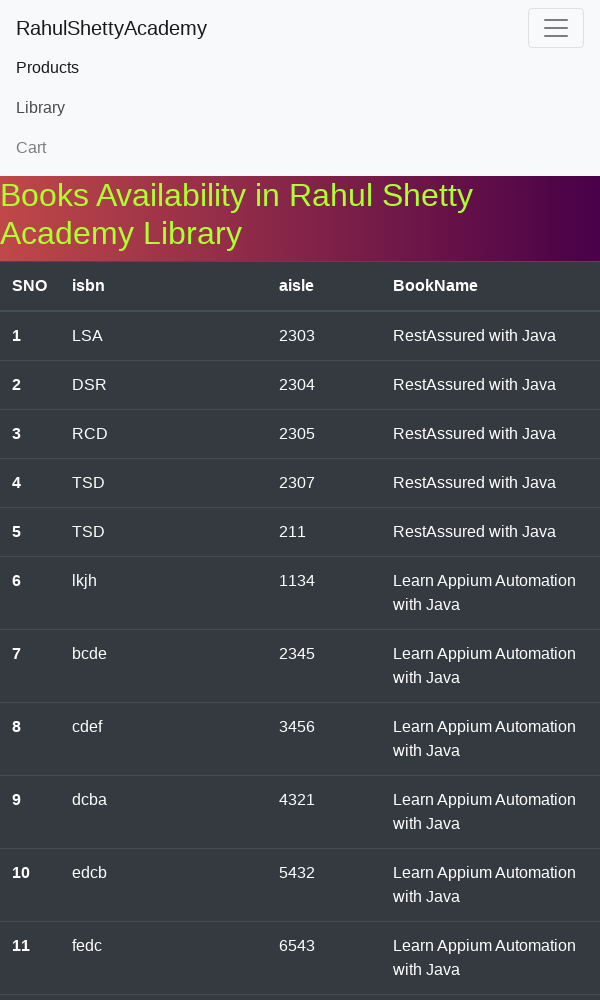